Tests a math quiz form by reading two numbers displayed on the page, calculating their sum, selecting the result from a dropdown menu, and submitting the form.

Starting URL: http://suninjuly.github.io/selects1.html

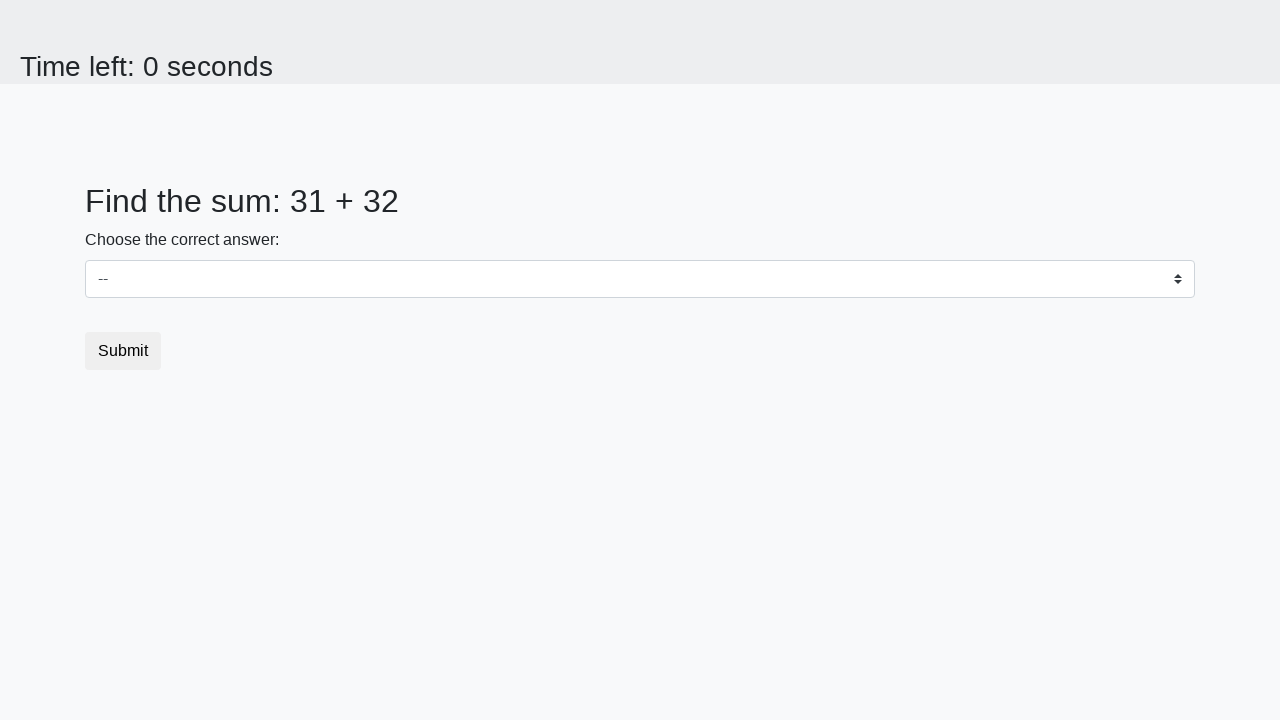

Read first number from #num1 element
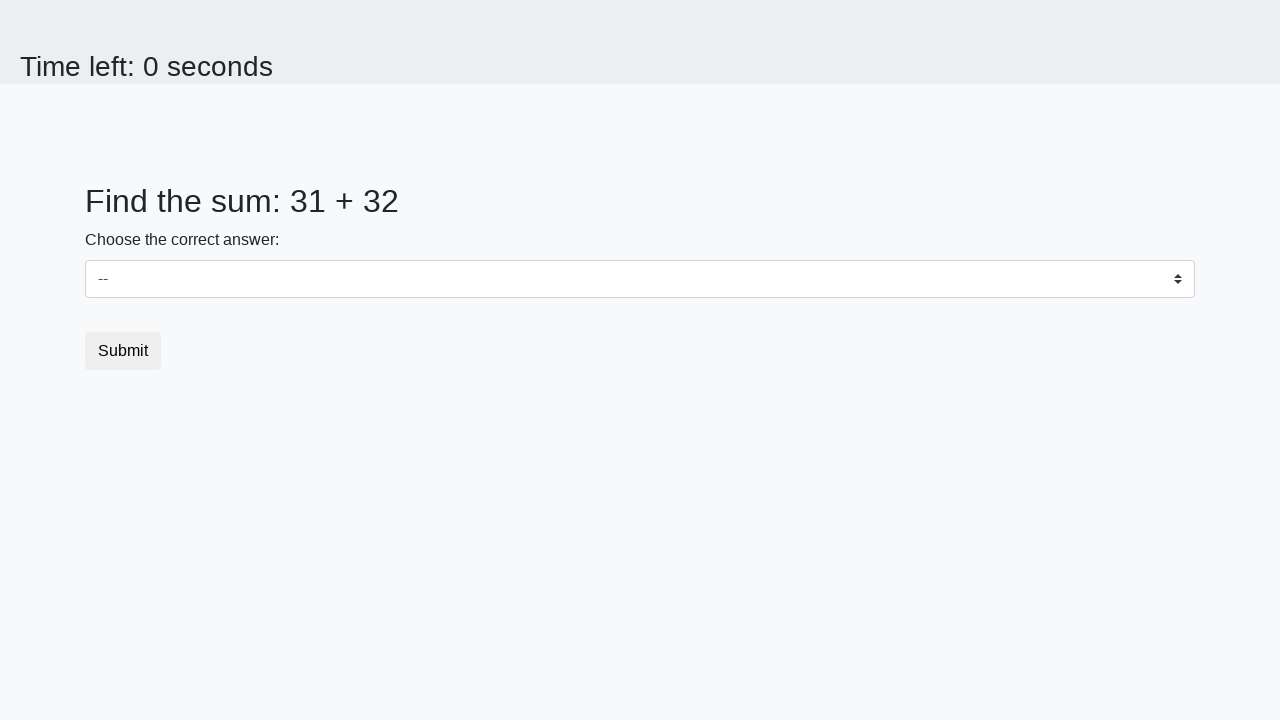

Read second number from #num2 element
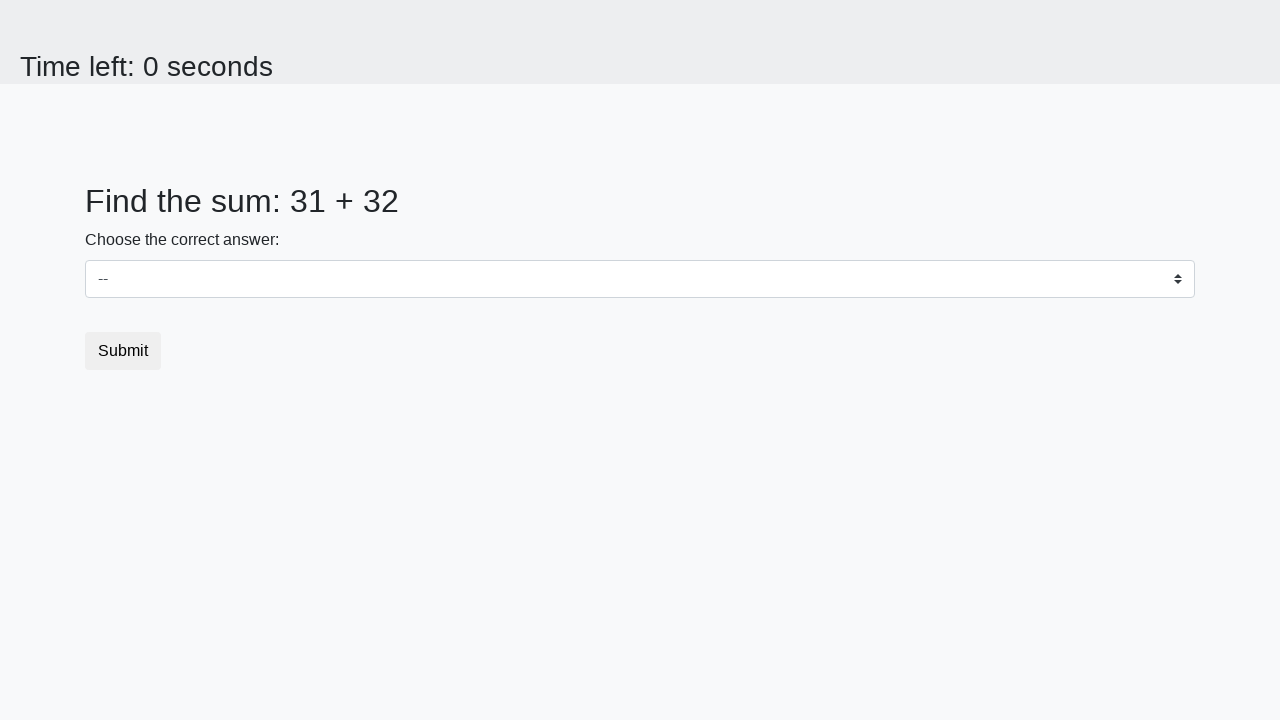

Calculated sum of 31 + 32 = 63
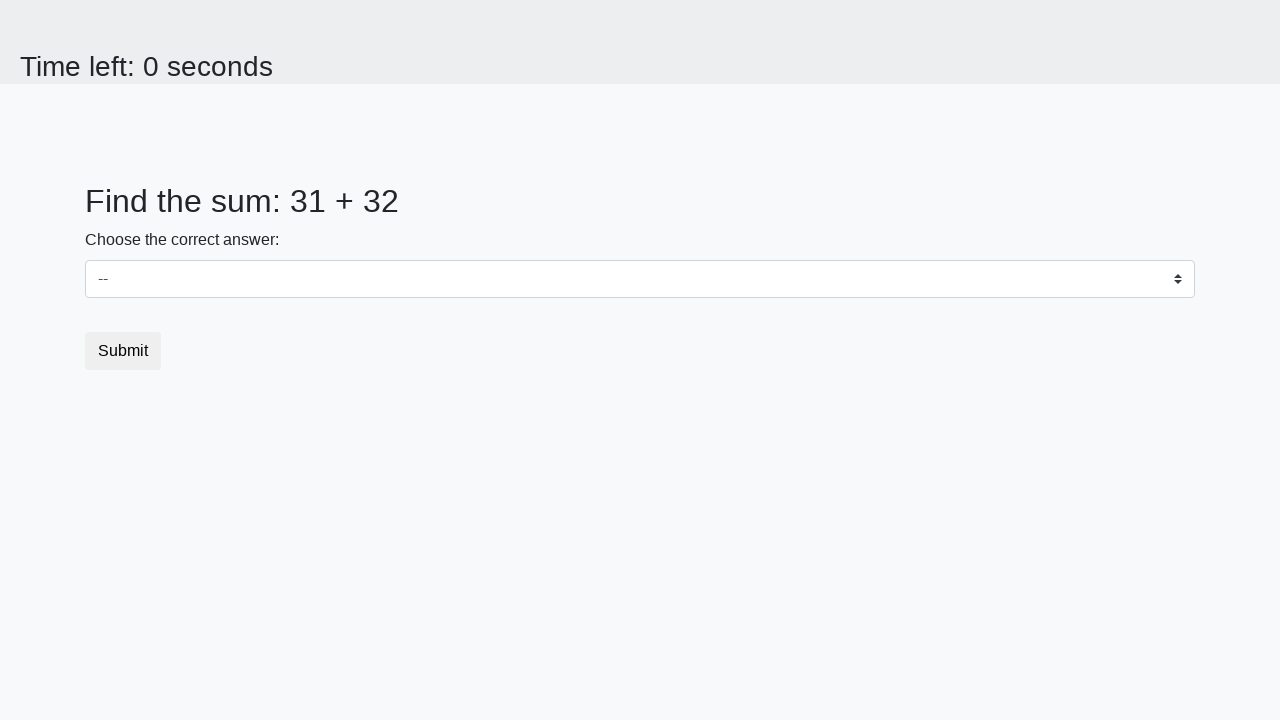

Selected calculated sum 63 from dropdown menu on select
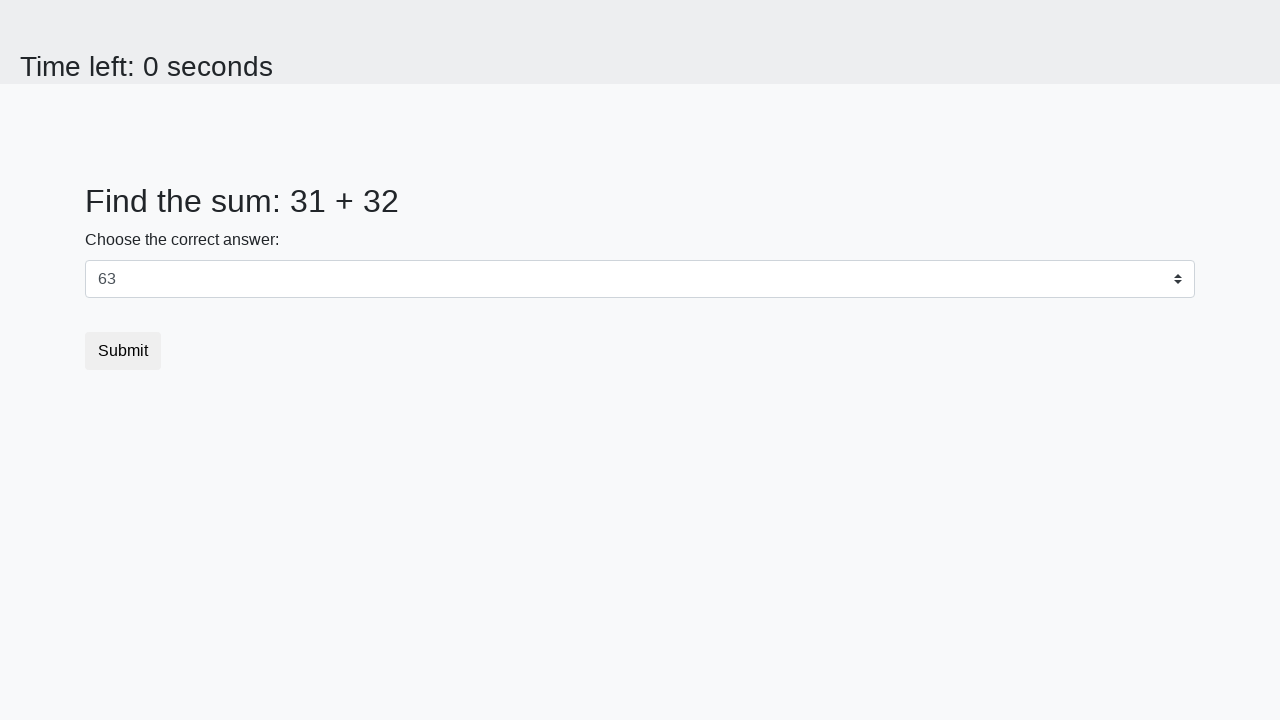

Clicked submit button to submit the math quiz form at (123, 351) on button[type='submit']
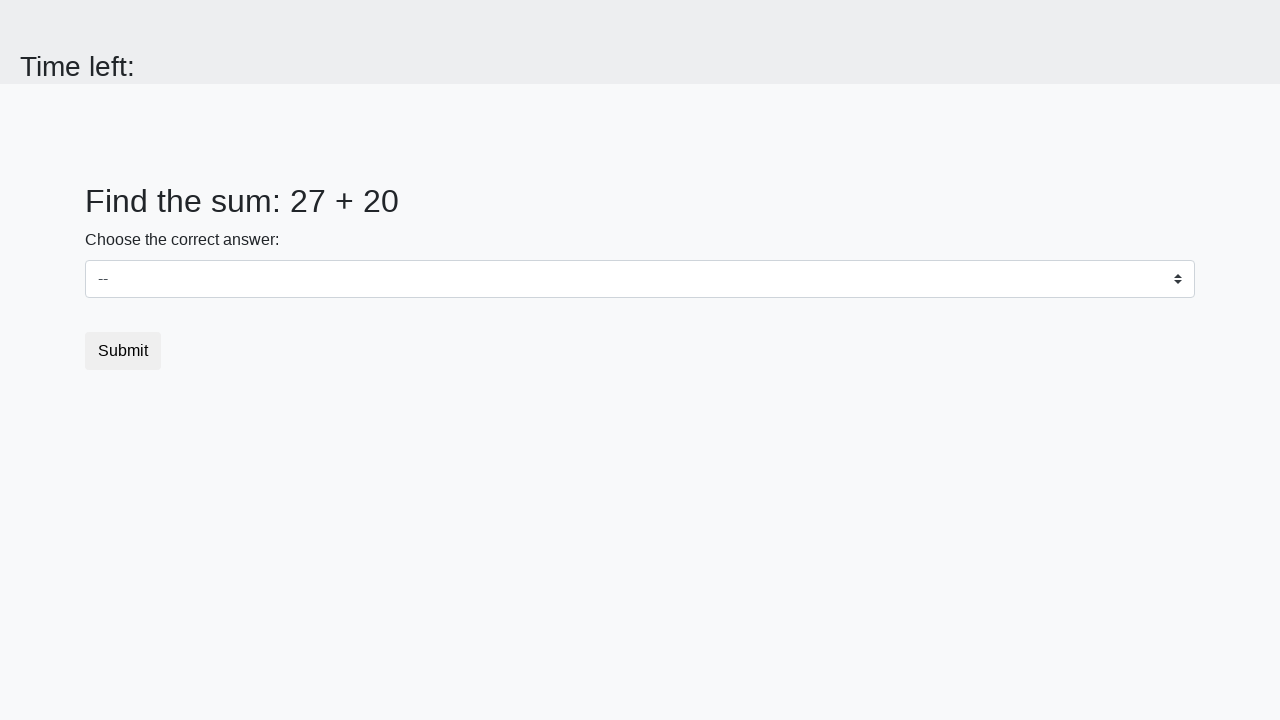

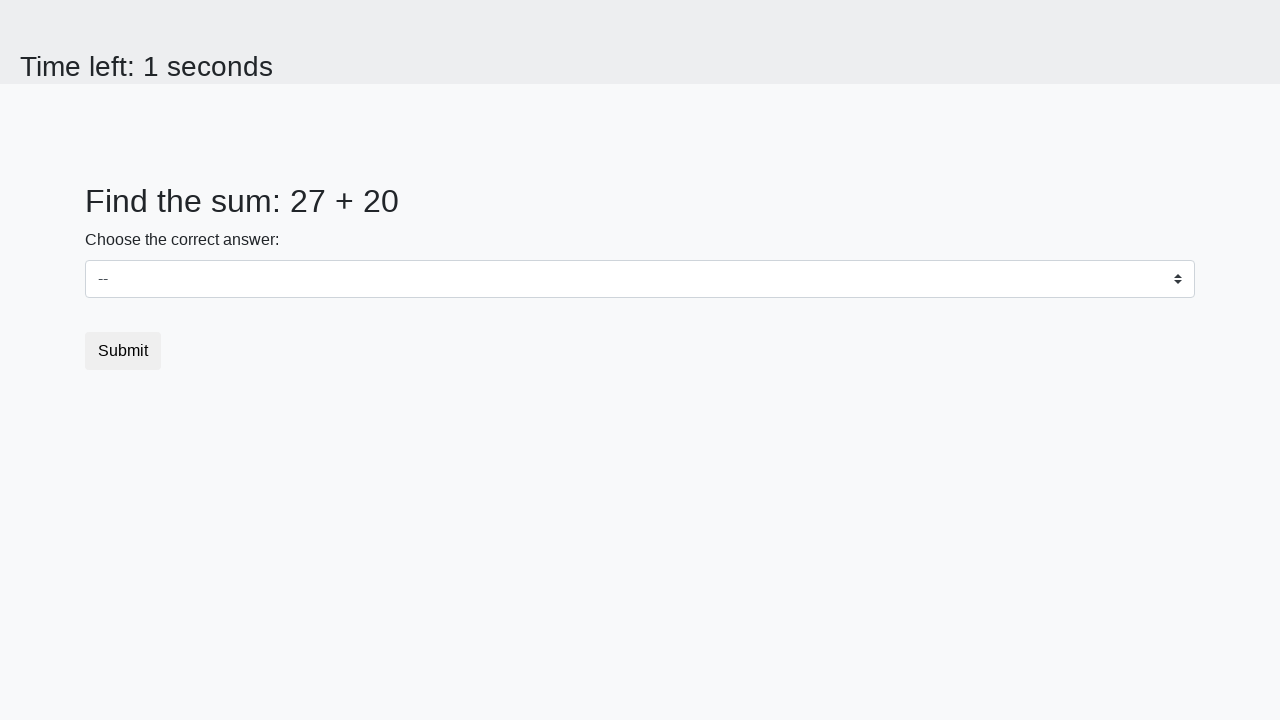